Tests adding and removing elements dynamically by clicking the Add Element button multiple times, then removing all created Delete buttons

Starting URL: https://the-internet.herokuapp.com/add_remove_elements/

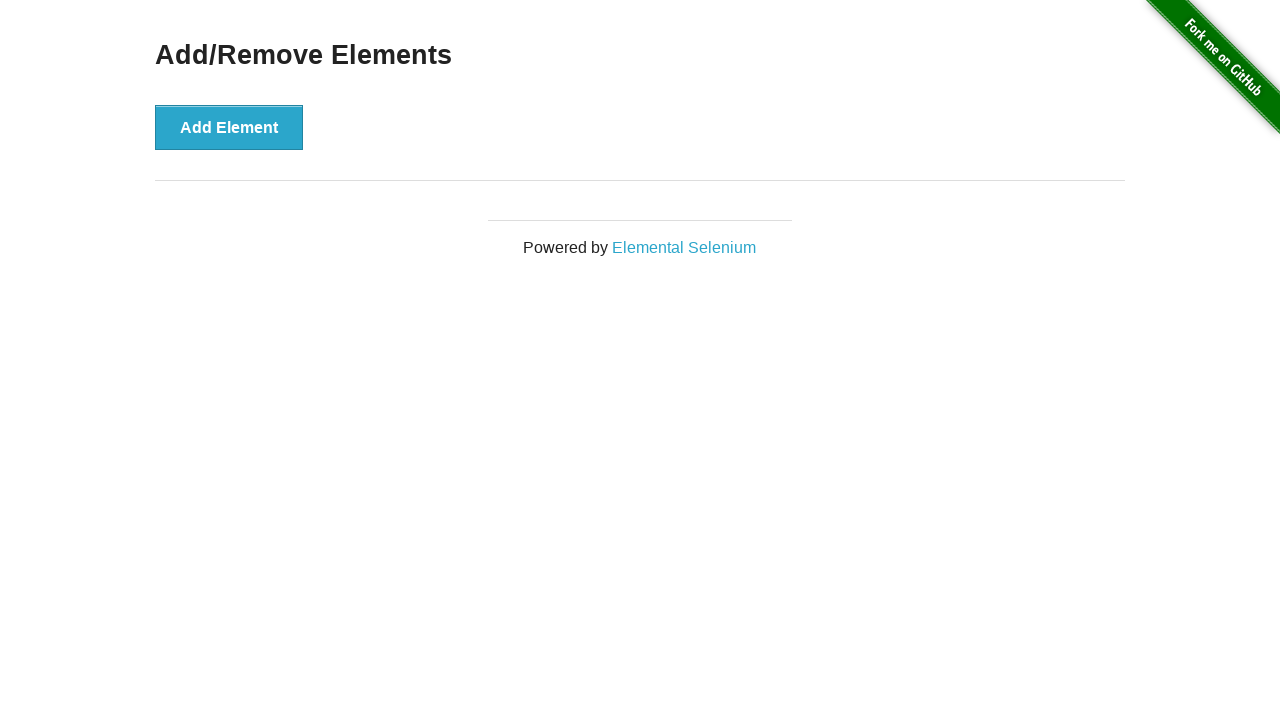

Clicked Add Element button (iteration 1/3) at (229, 127) on xpath=/html/body/div[2]/div/div/button
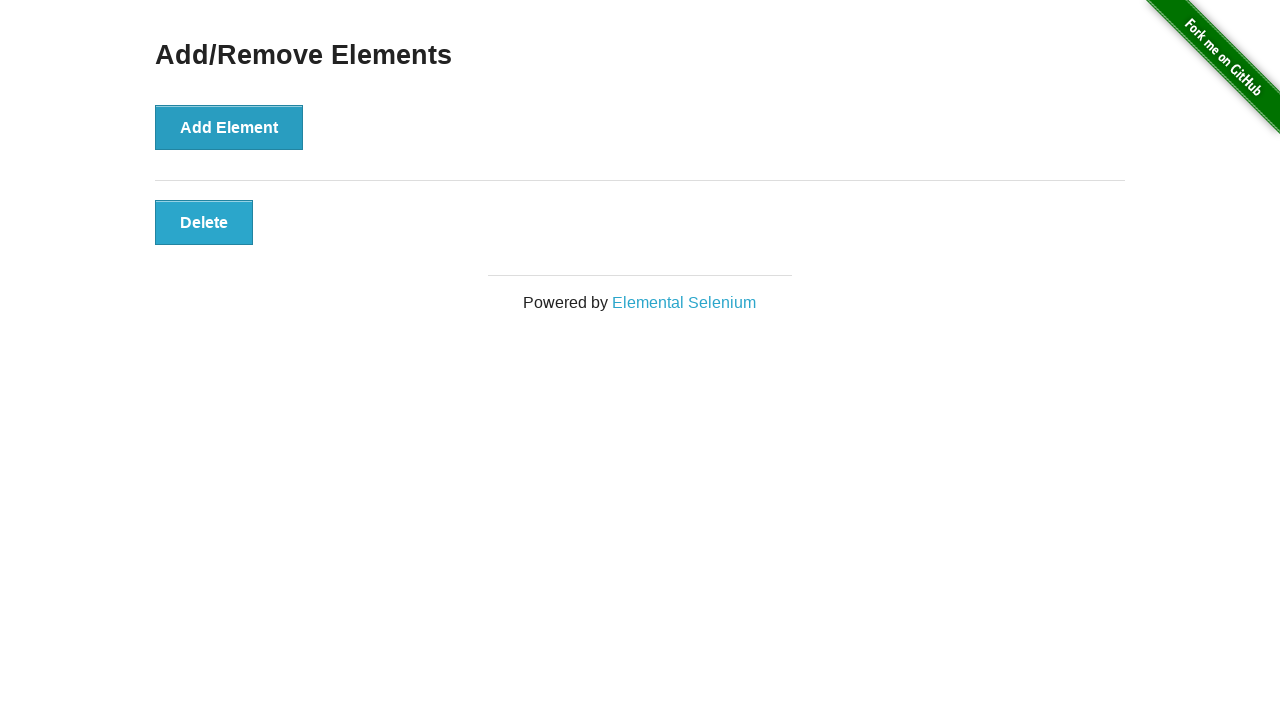

Clicked Add Element button (iteration 2/3) at (229, 127) on xpath=/html/body/div[2]/div/div/button
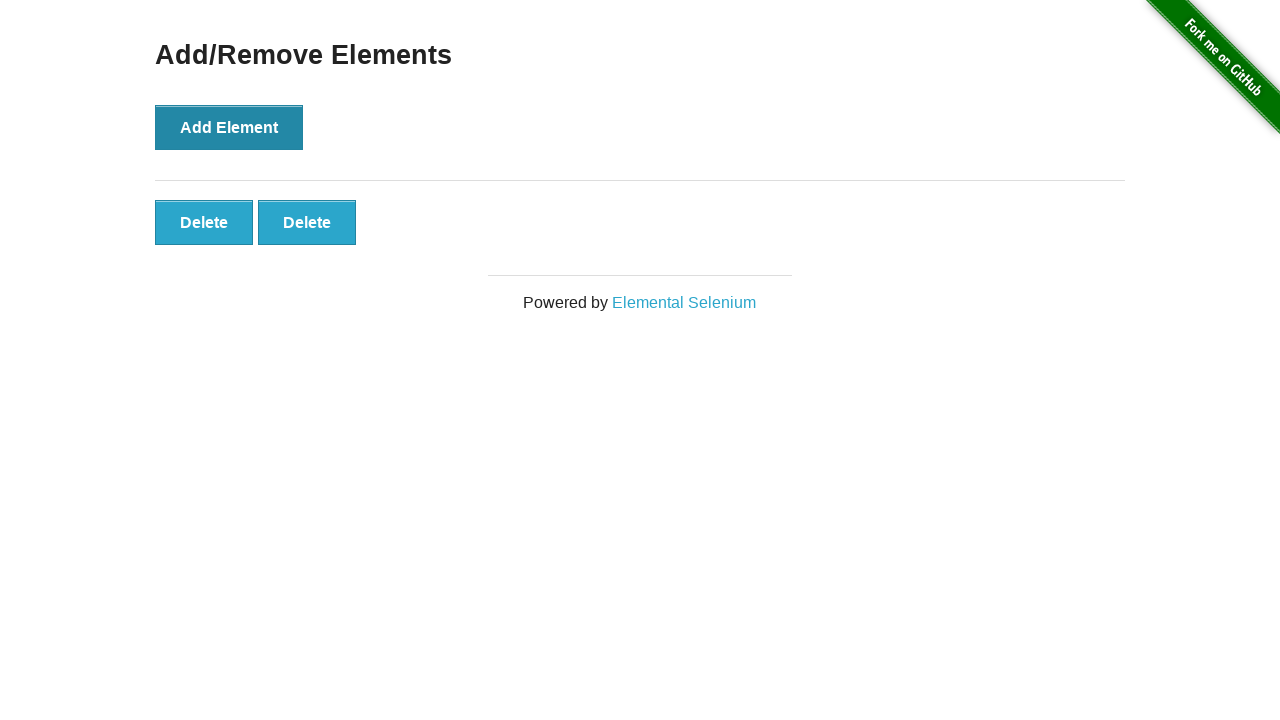

Clicked Add Element button (iteration 3/3) at (229, 127) on xpath=/html/body/div[2]/div/div/button
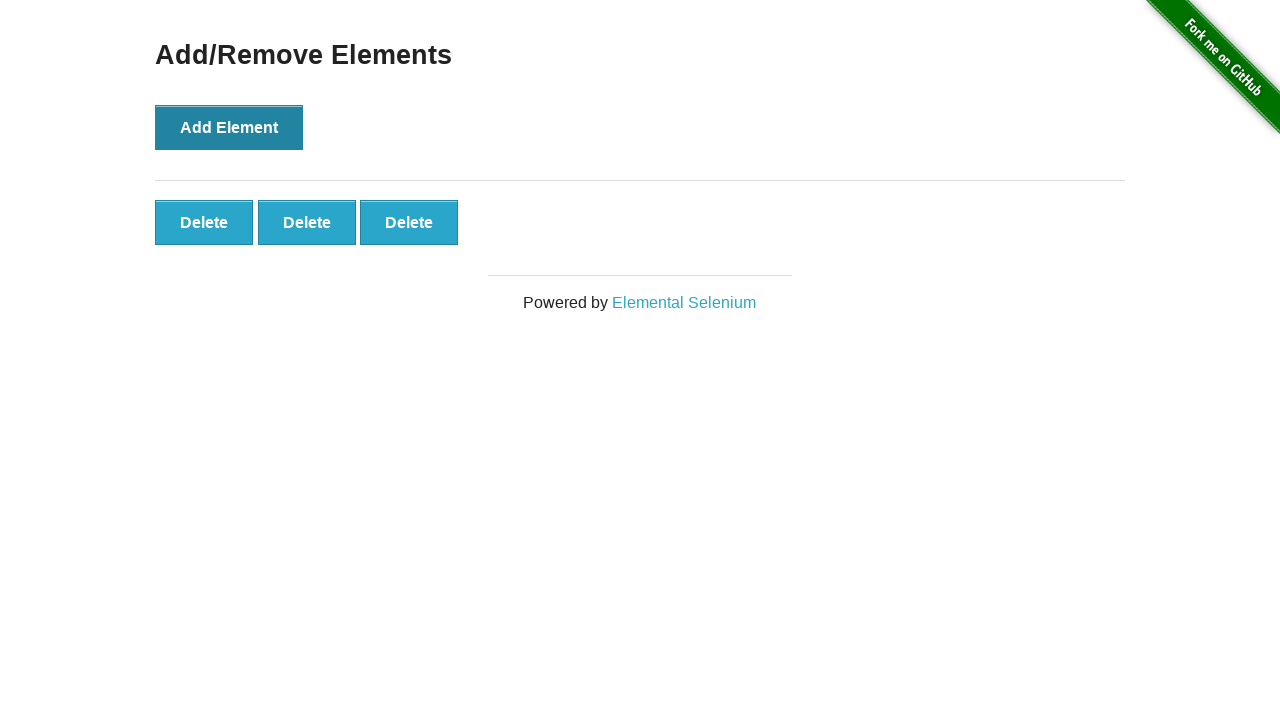

Delete buttons appeared on page
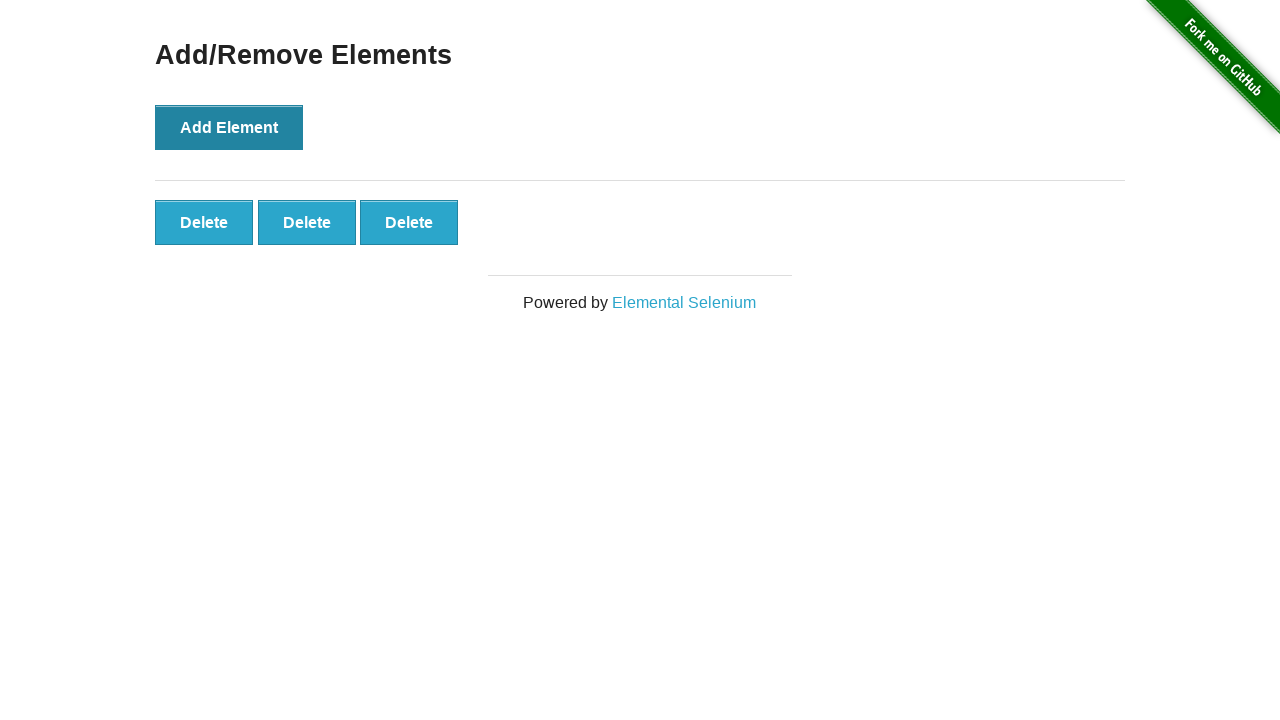

Verified 3 Delete buttons were created
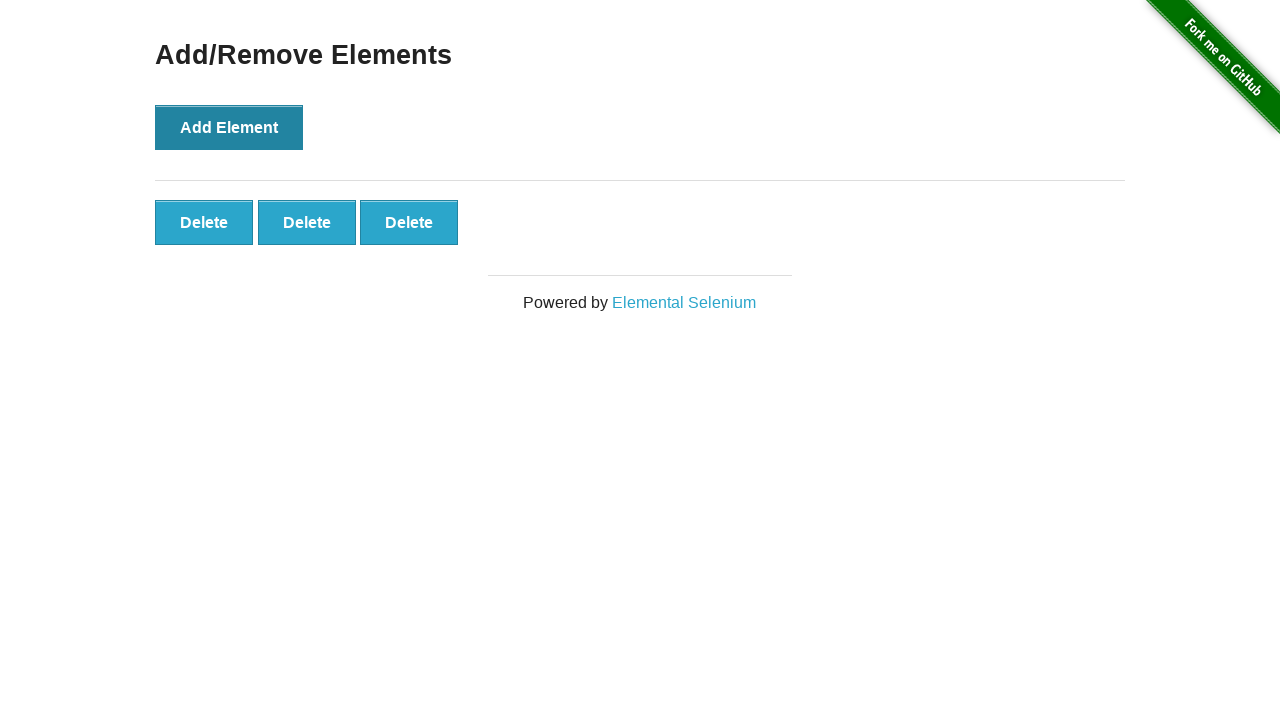

Clicked Delete button (iteration 1/3) at (204, 222) on button.added-manually >> nth=0
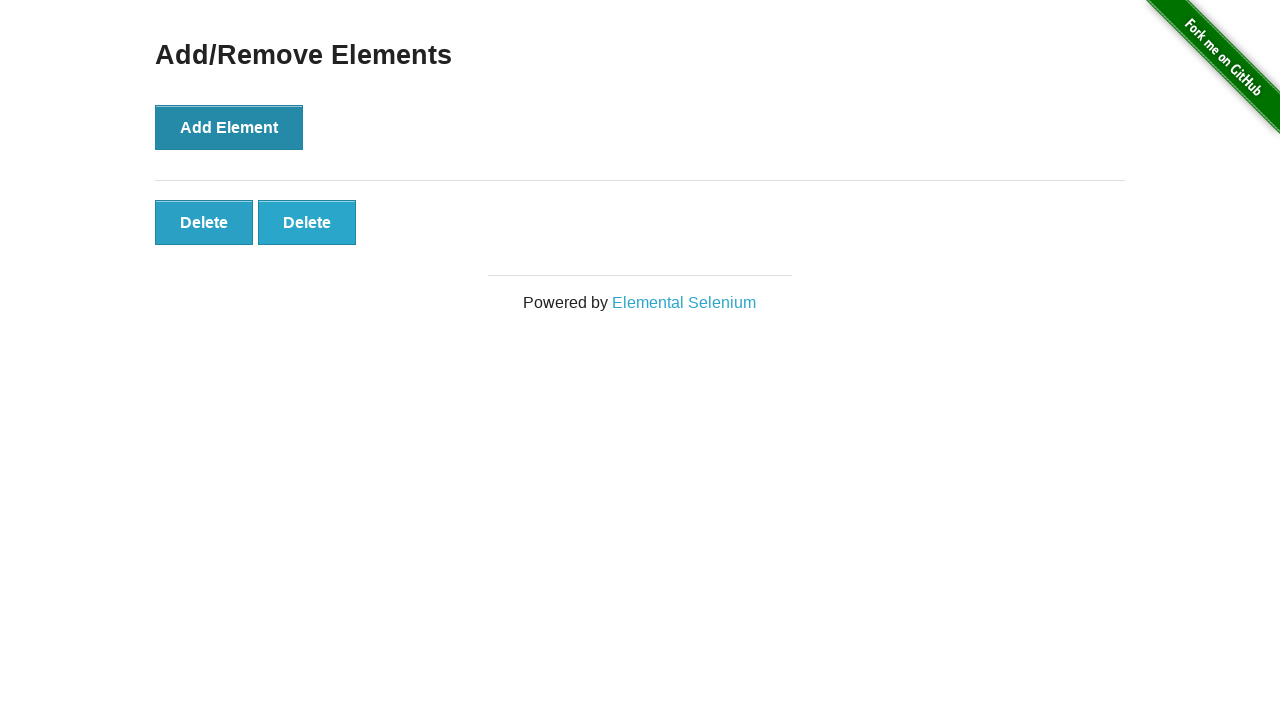

Clicked Delete button (iteration 2/3) at (204, 222) on button.added-manually >> nth=0
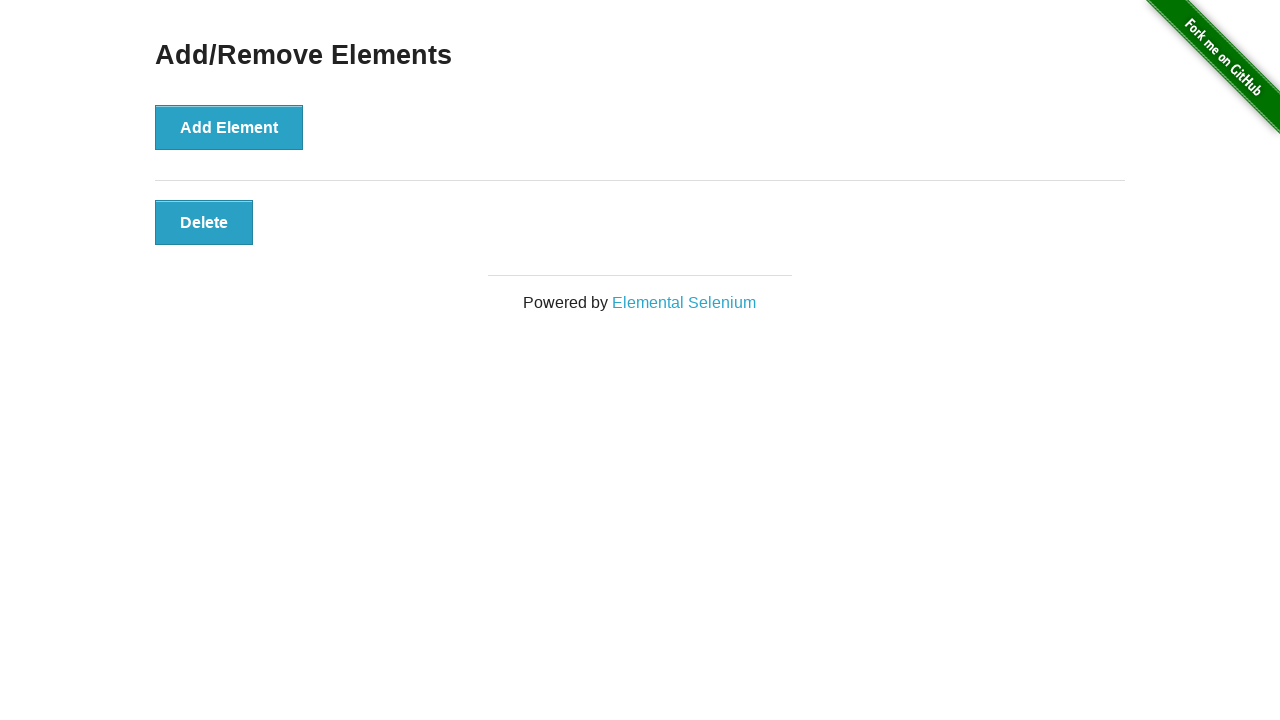

Clicked Delete button (iteration 3/3) at (204, 222) on button.added-manually >> nth=0
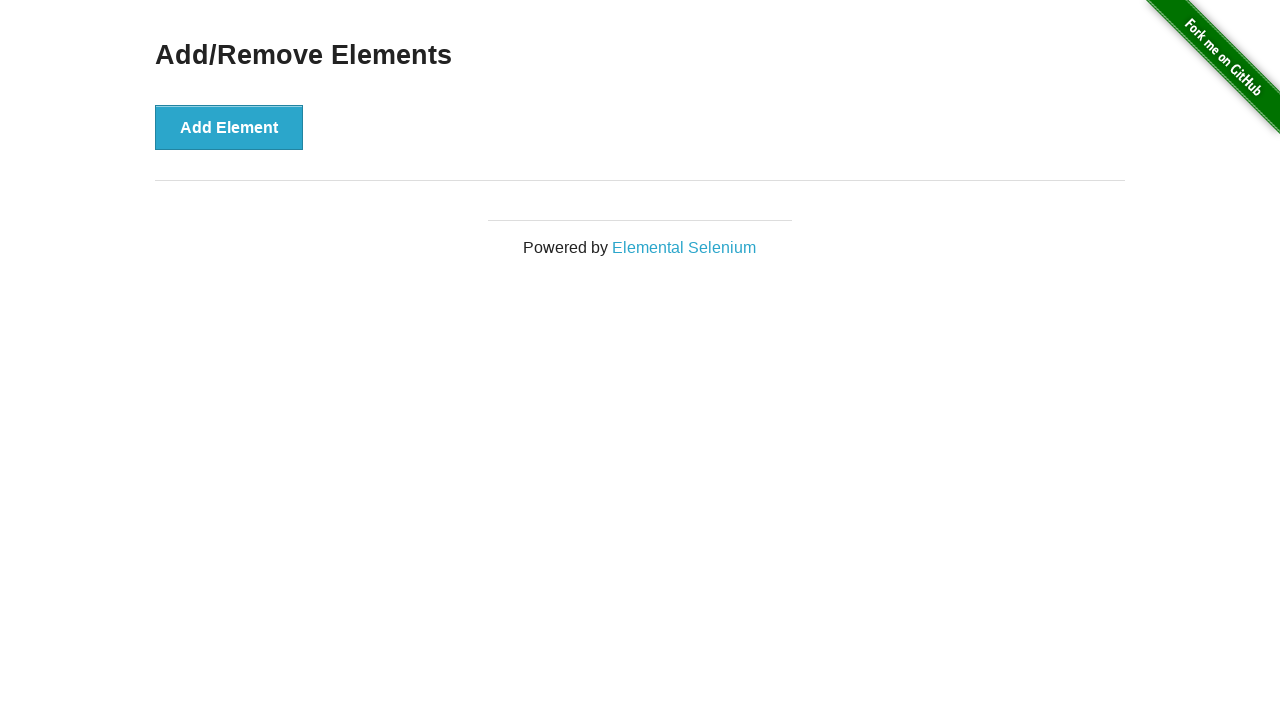

Waited for DOM to update after removing all Delete buttons
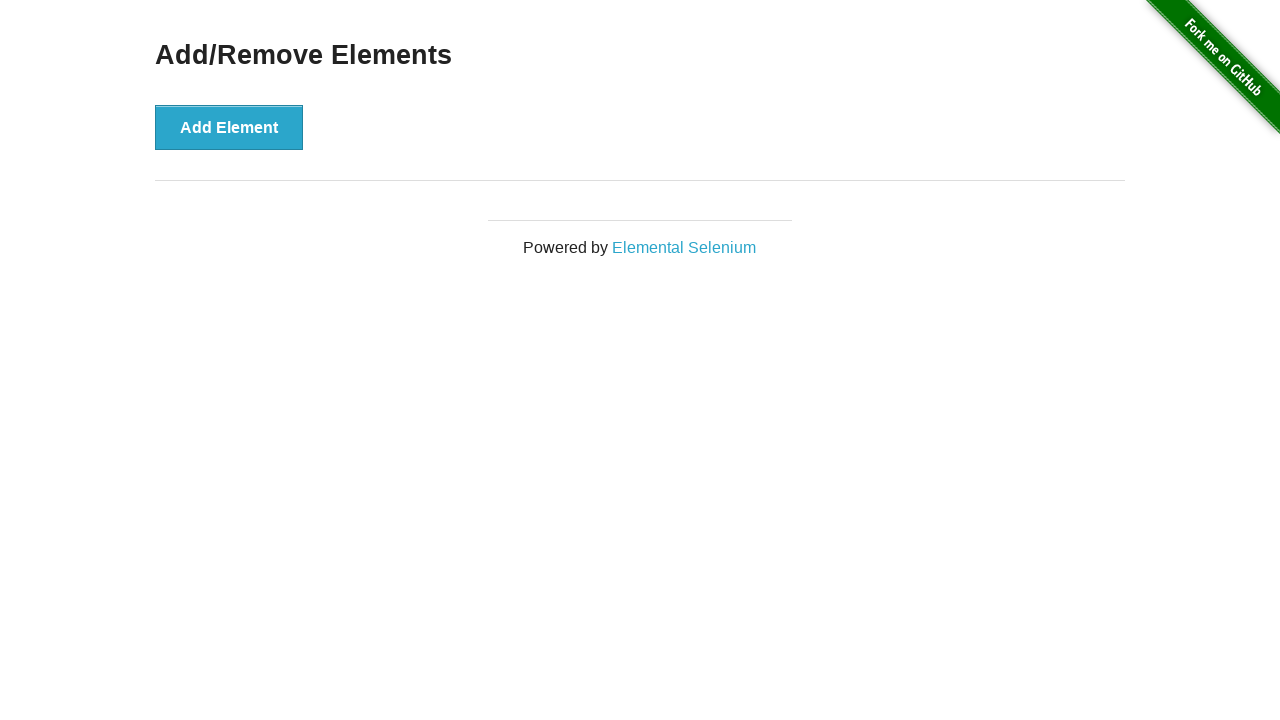

Verified all Delete buttons have been successfully removed
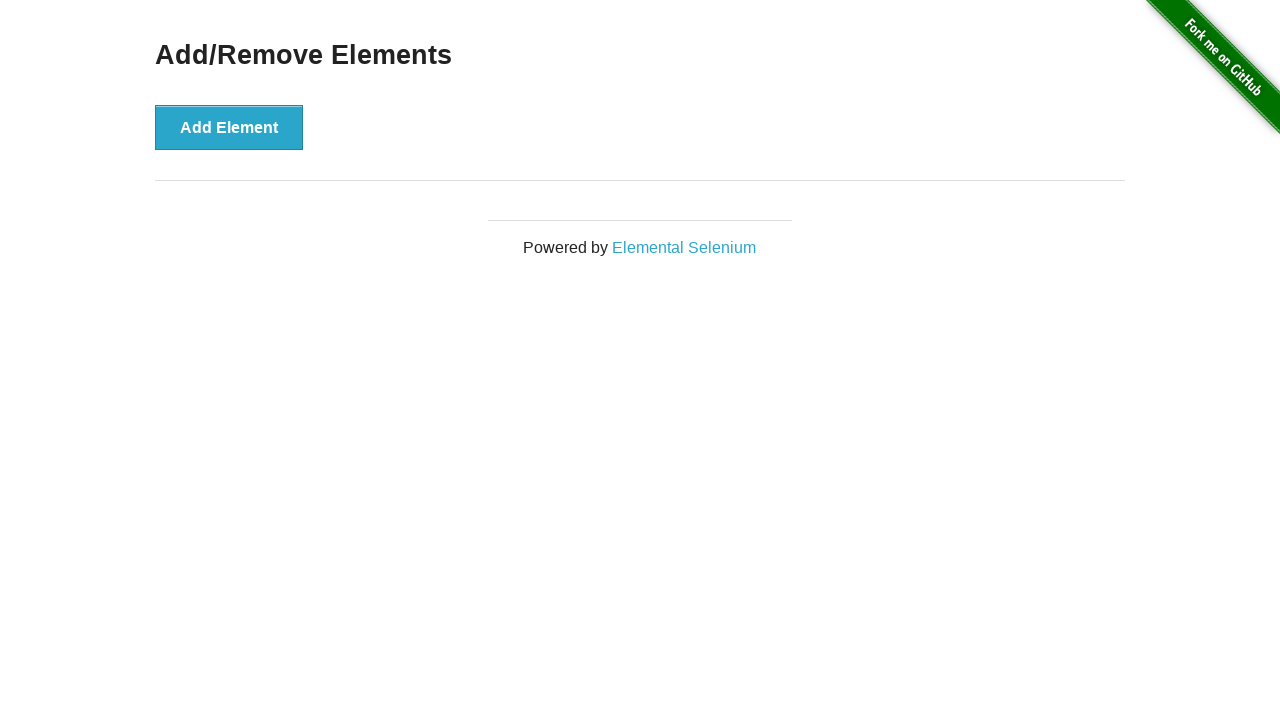

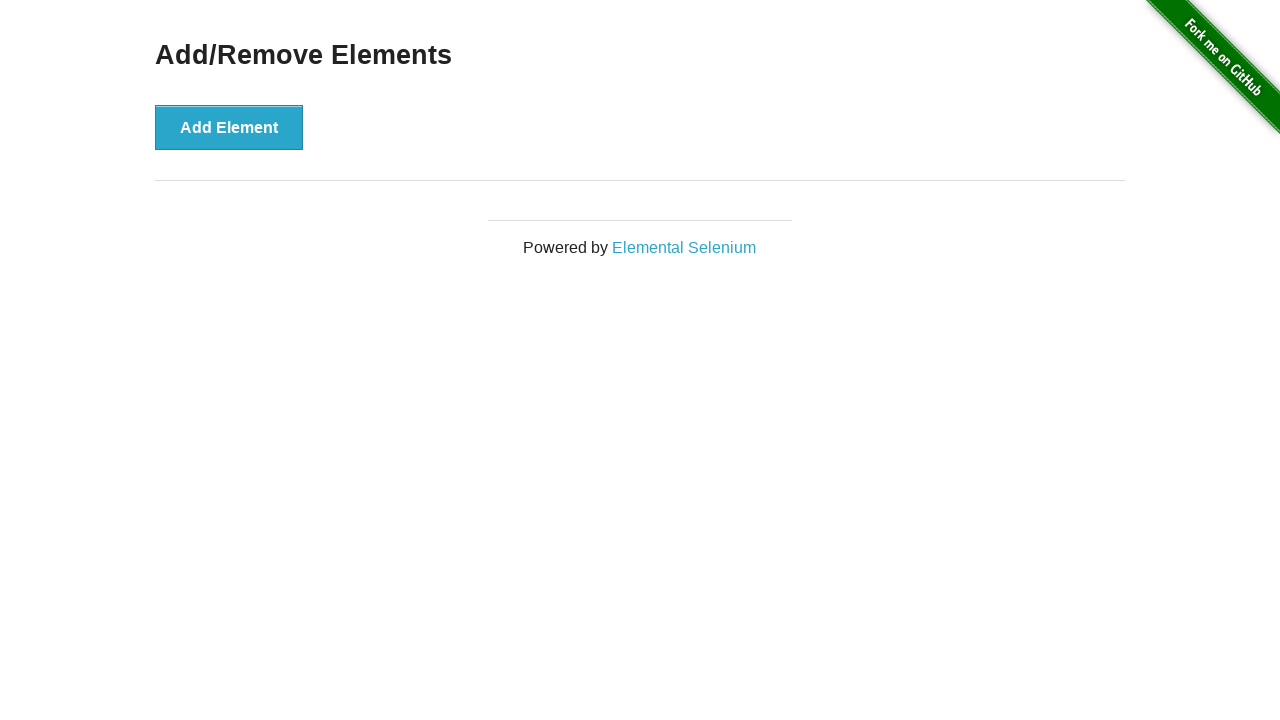